Tests filtering to show only active (incomplete) todo items

Starting URL: https://demo.playwright.dev/todomvc

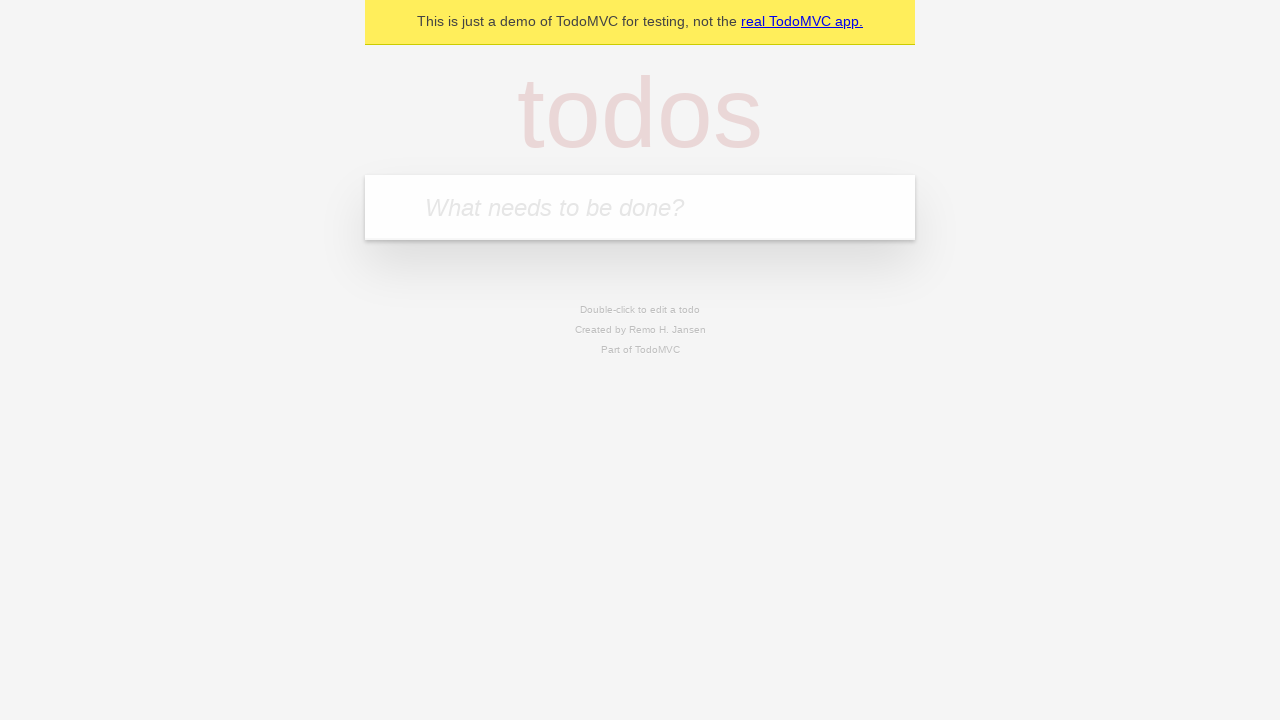

Filled todo input with 'buy some cheese' on internal:attr=[placeholder="What needs to be done?"i]
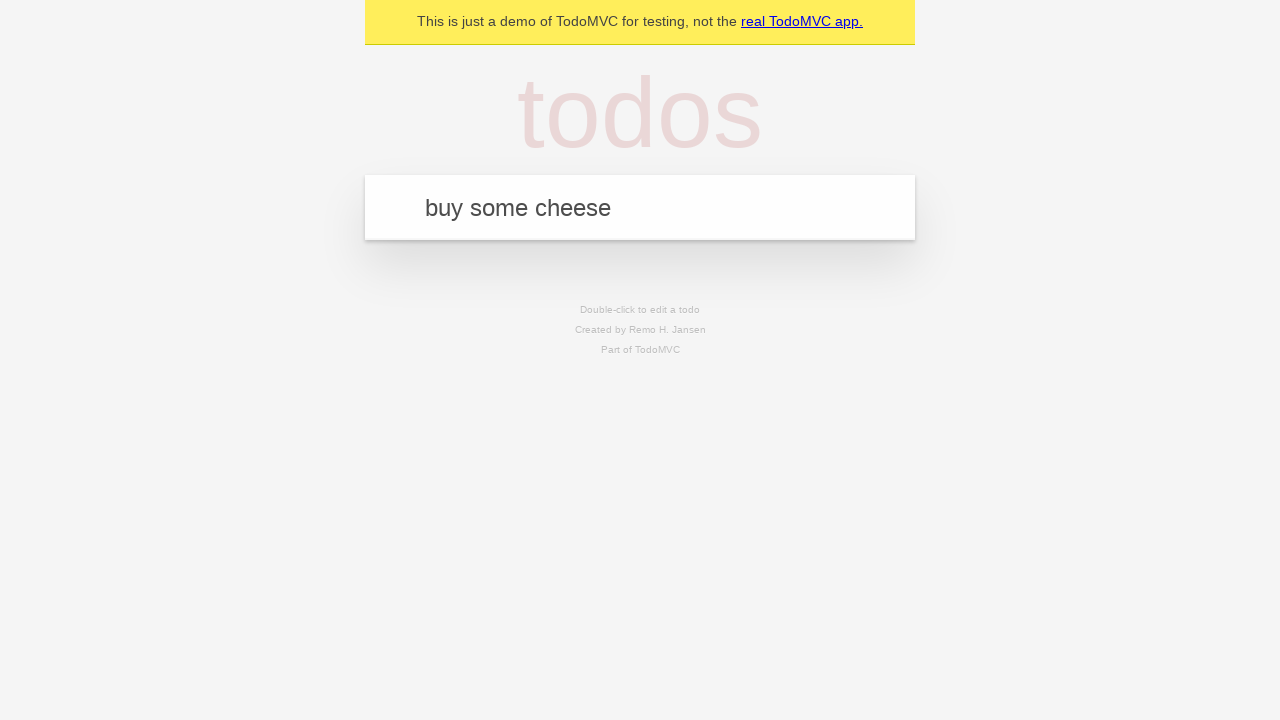

Pressed Enter to add first todo item on internal:attr=[placeholder="What needs to be done?"i]
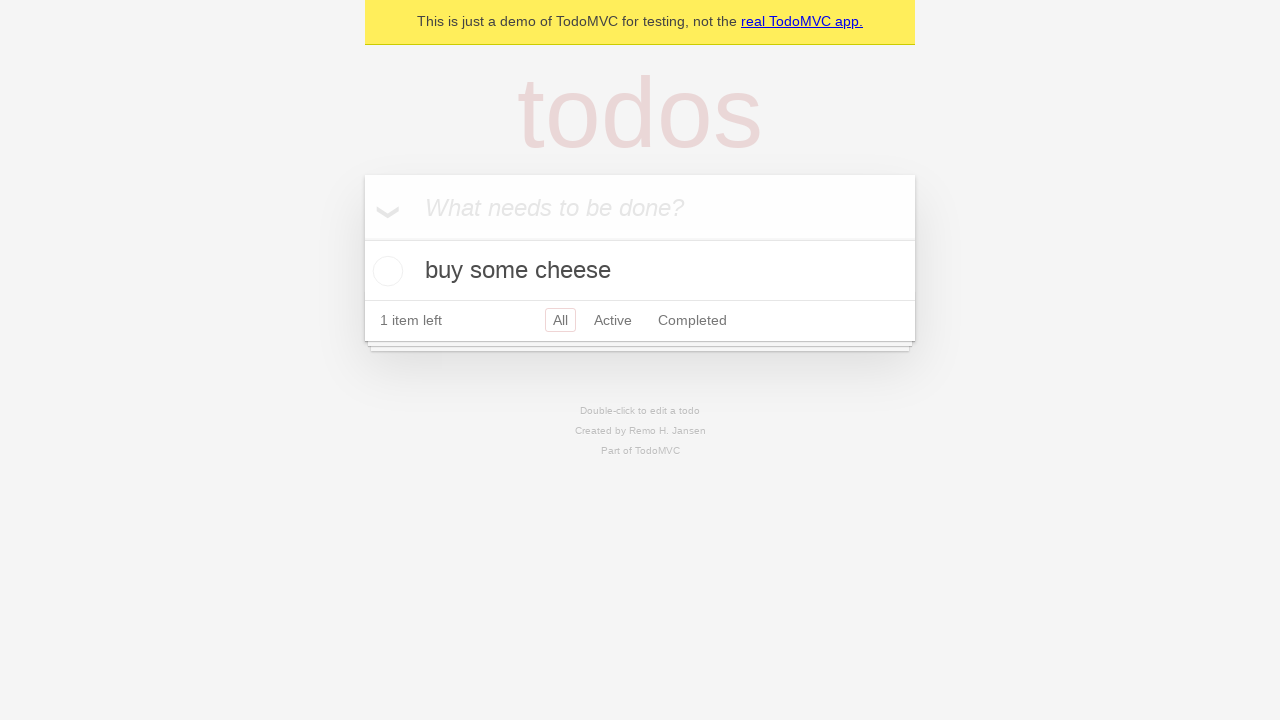

Filled todo input with 'feed the cat' on internal:attr=[placeholder="What needs to be done?"i]
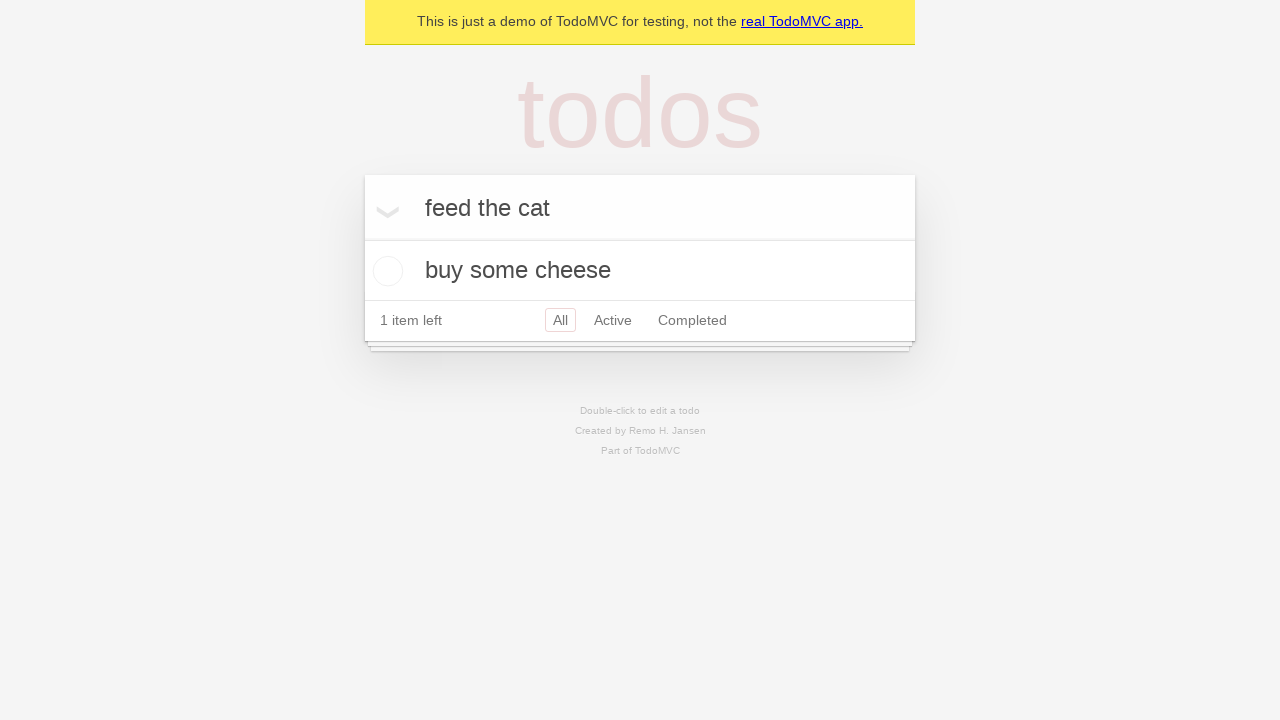

Pressed Enter to add second todo item on internal:attr=[placeholder="What needs to be done?"i]
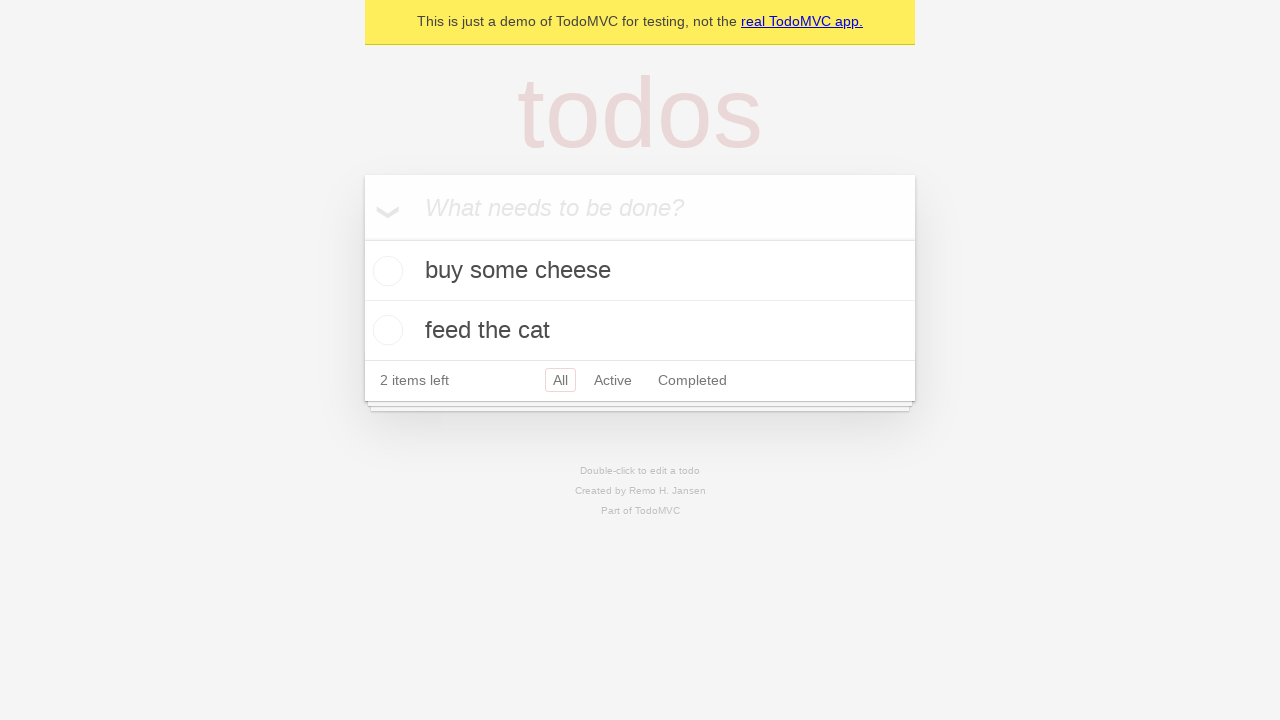

Filled todo input with 'book a doctors appointment' on internal:attr=[placeholder="What needs to be done?"i]
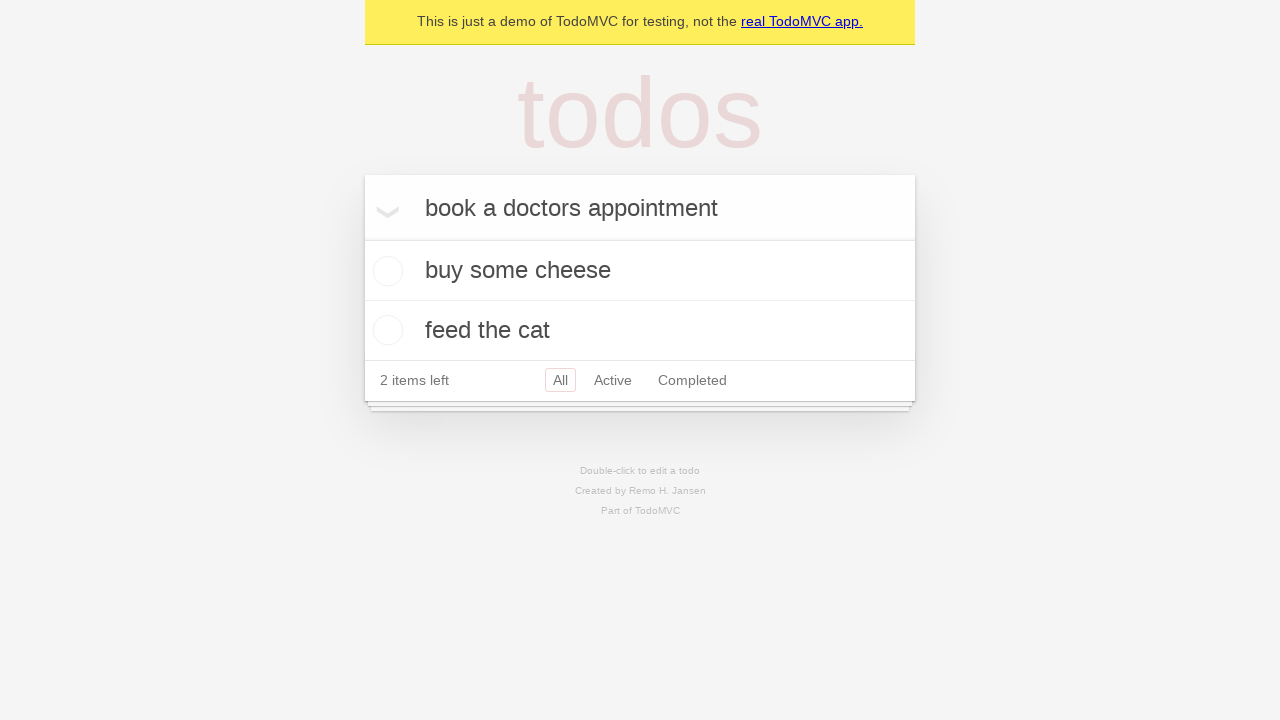

Pressed Enter to add third todo item on internal:attr=[placeholder="What needs to be done?"i]
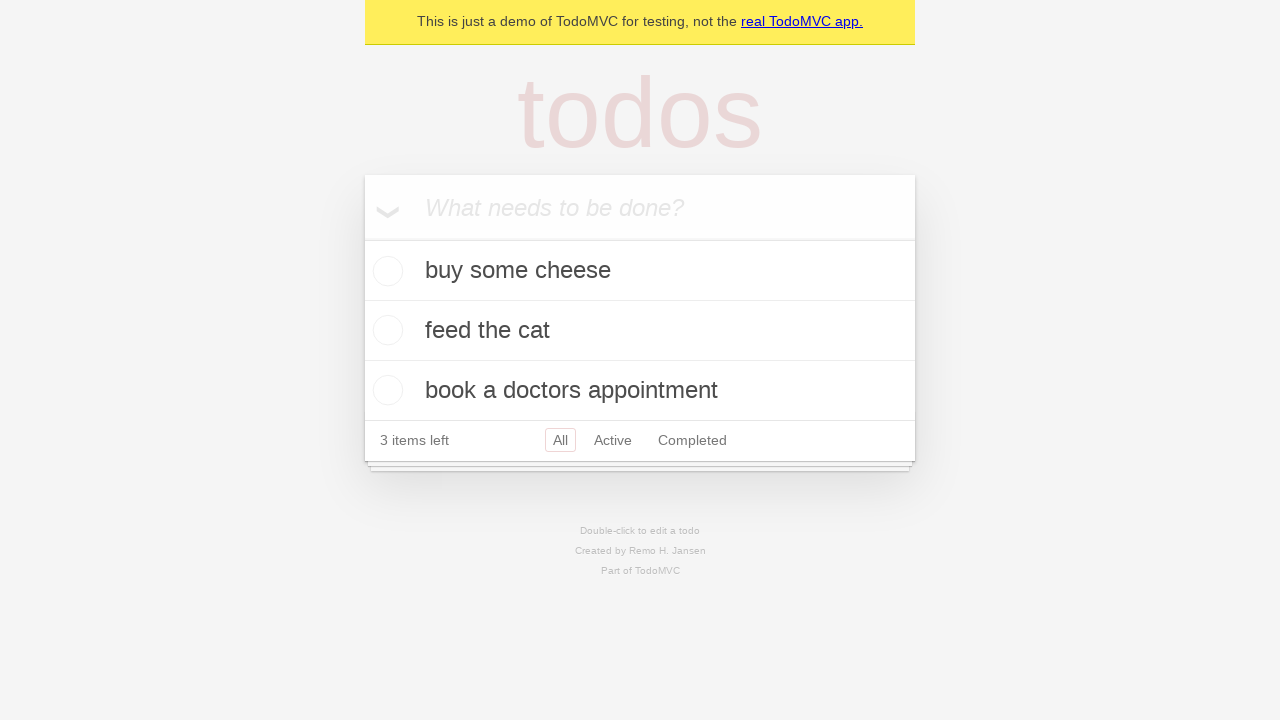

Waited for all three todo items to load
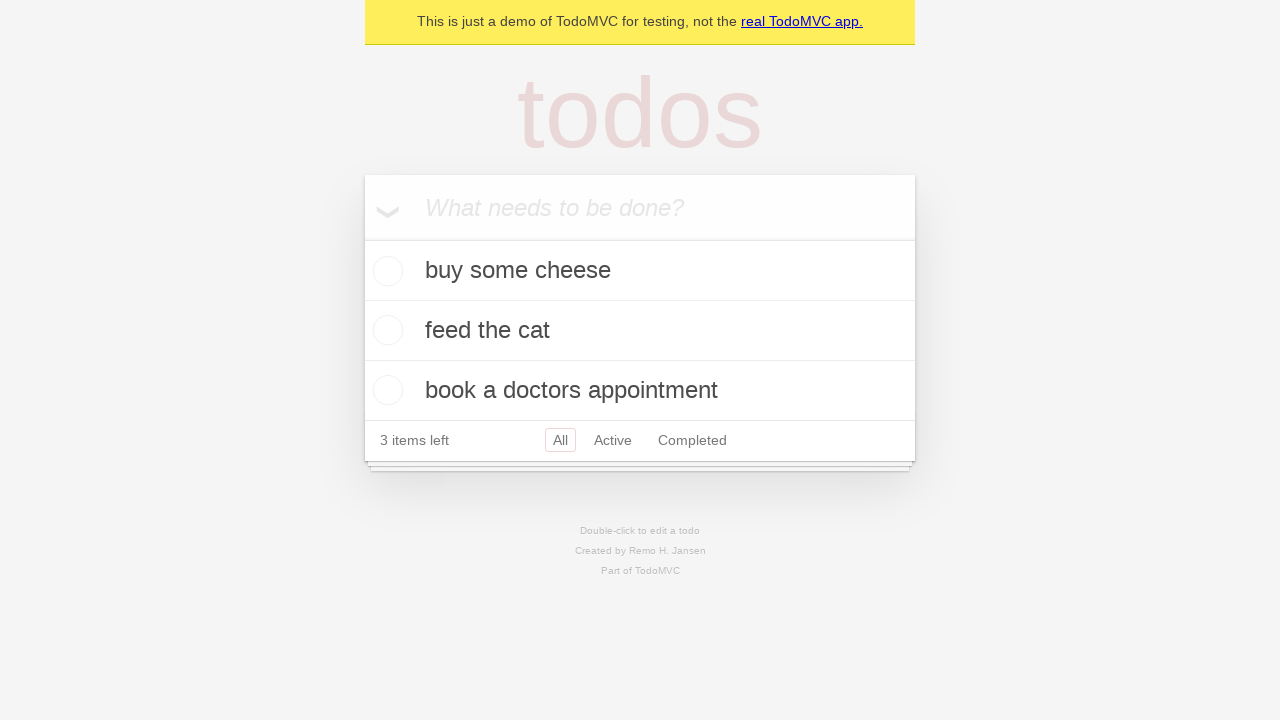

Checked the second todo item (marked as complete) at (385, 330) on [data-testid='todo-item'] >> nth=1 >> internal:role=checkbox
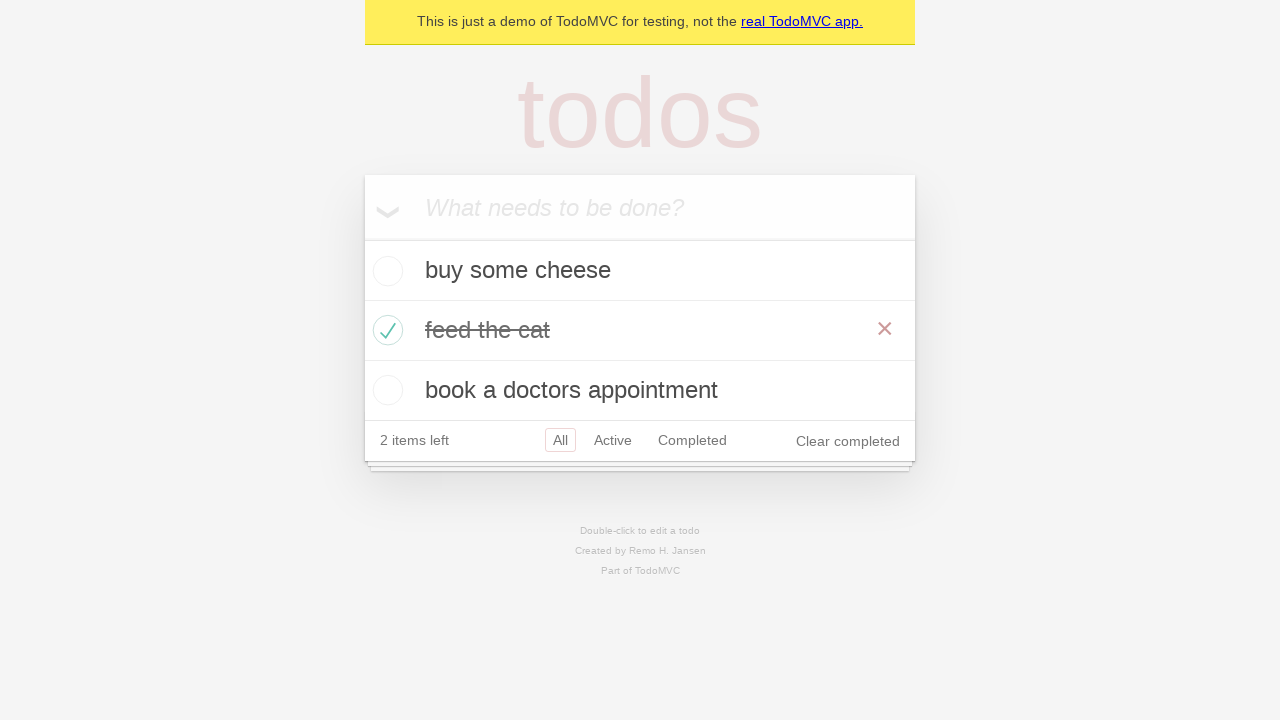

Clicked the Active filter to show only incomplete items at (613, 440) on internal:role=link[name="Active"i]
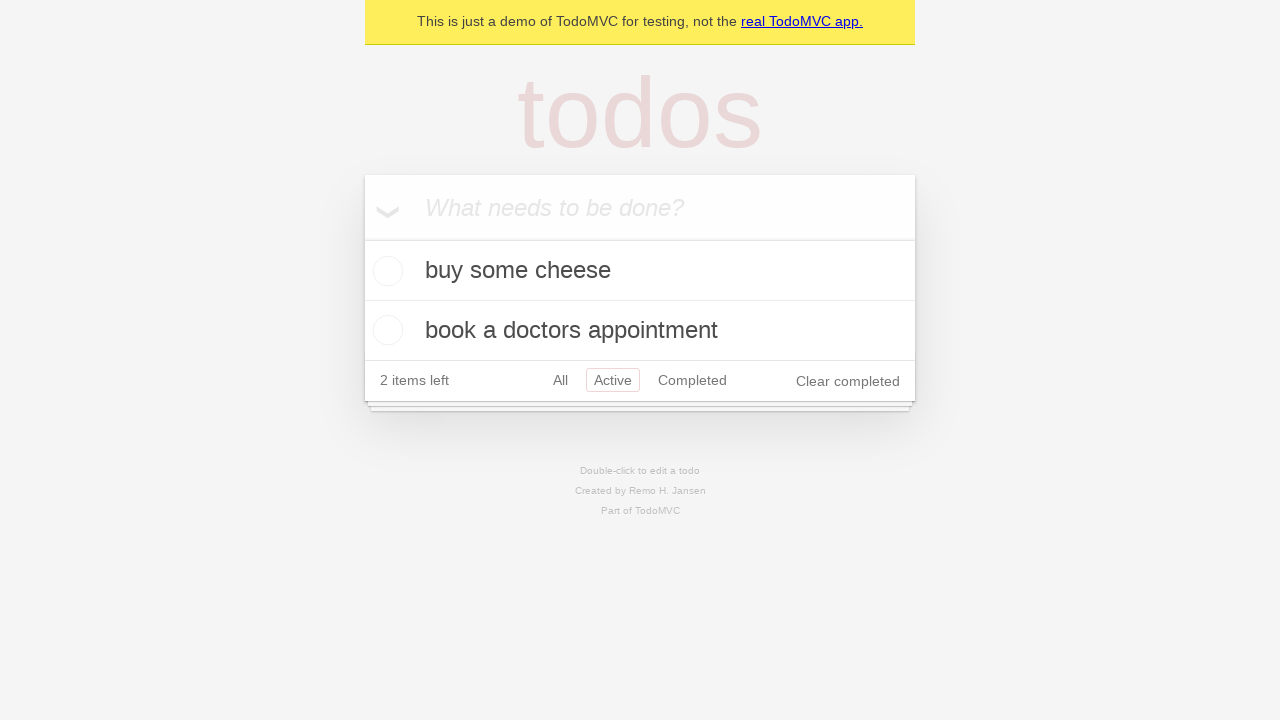

Waited for filtered list to display 2 active items
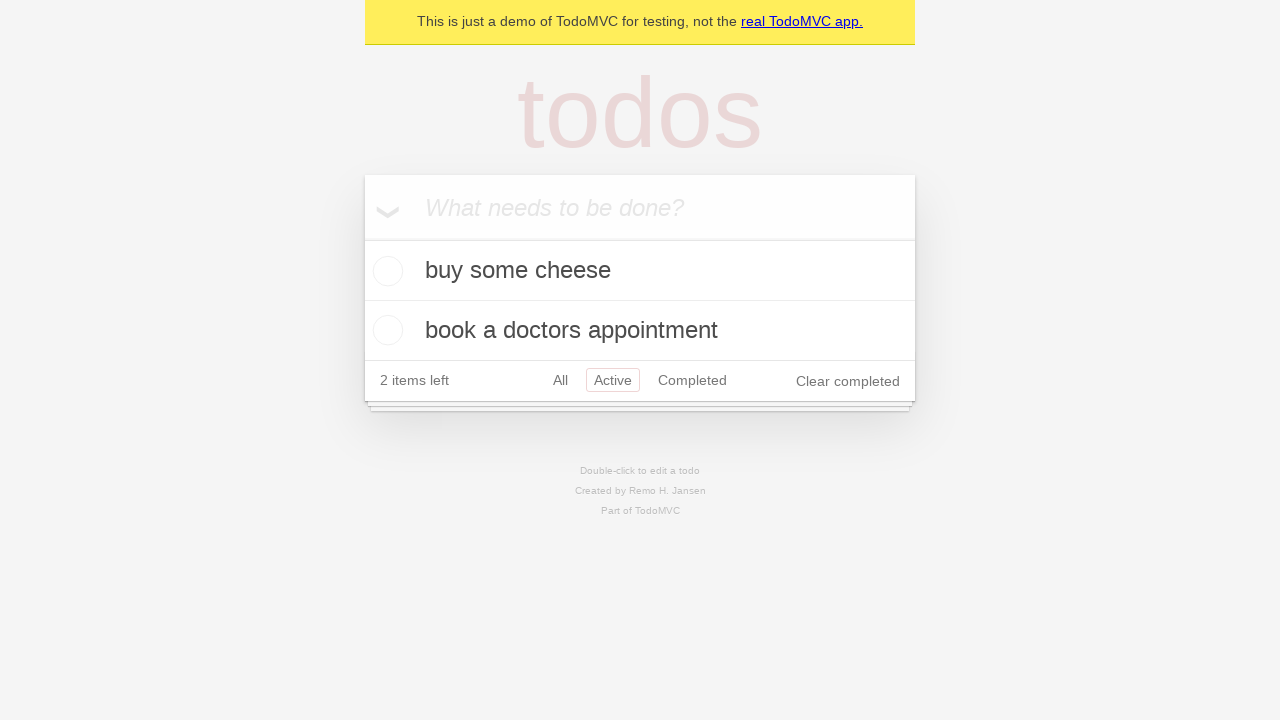

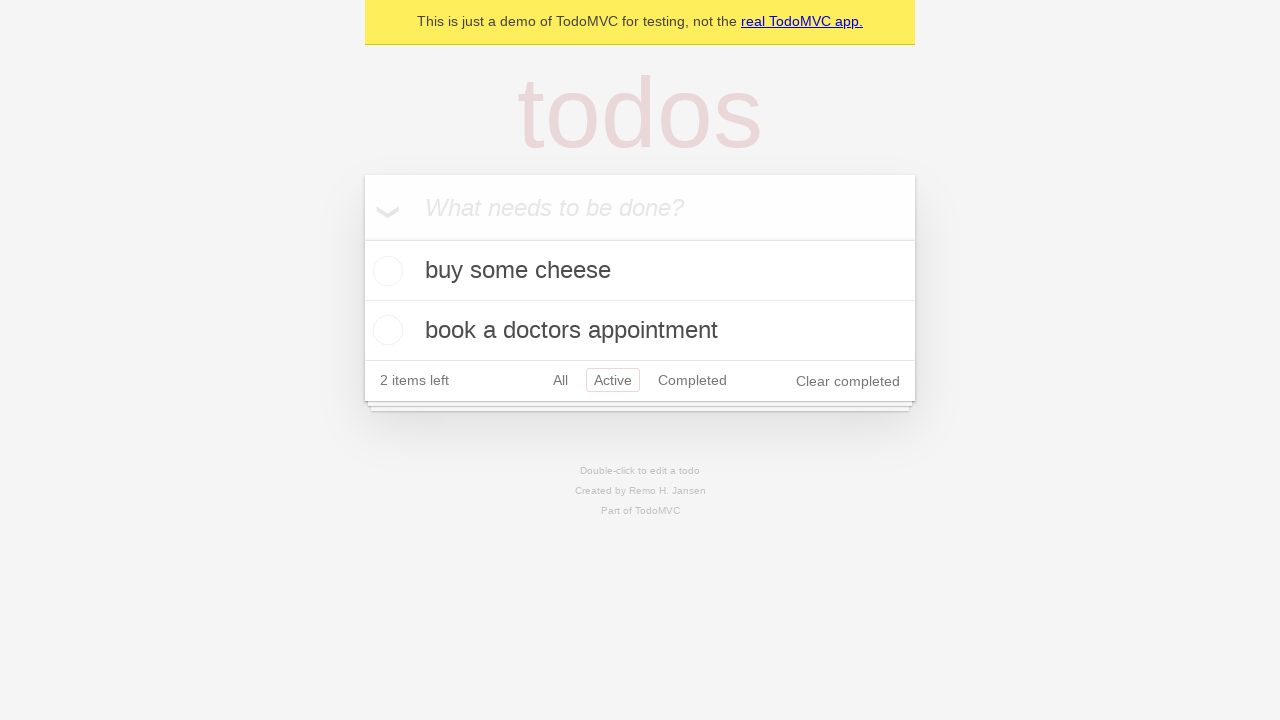